Fills out a simple form with personal information (name, last name, city, country) and submits it

Starting URL: http://suninjuly.github.io/simple_form_find_task.html

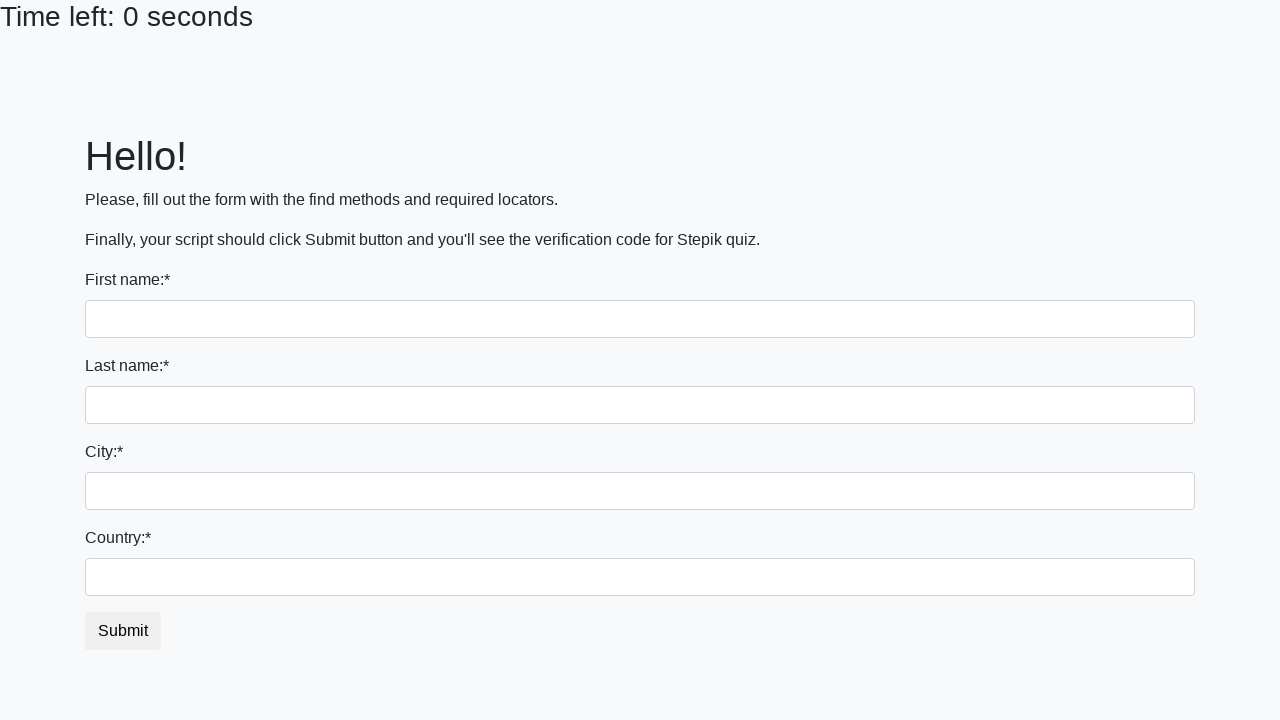

Filled first name field with 'Alex' on input
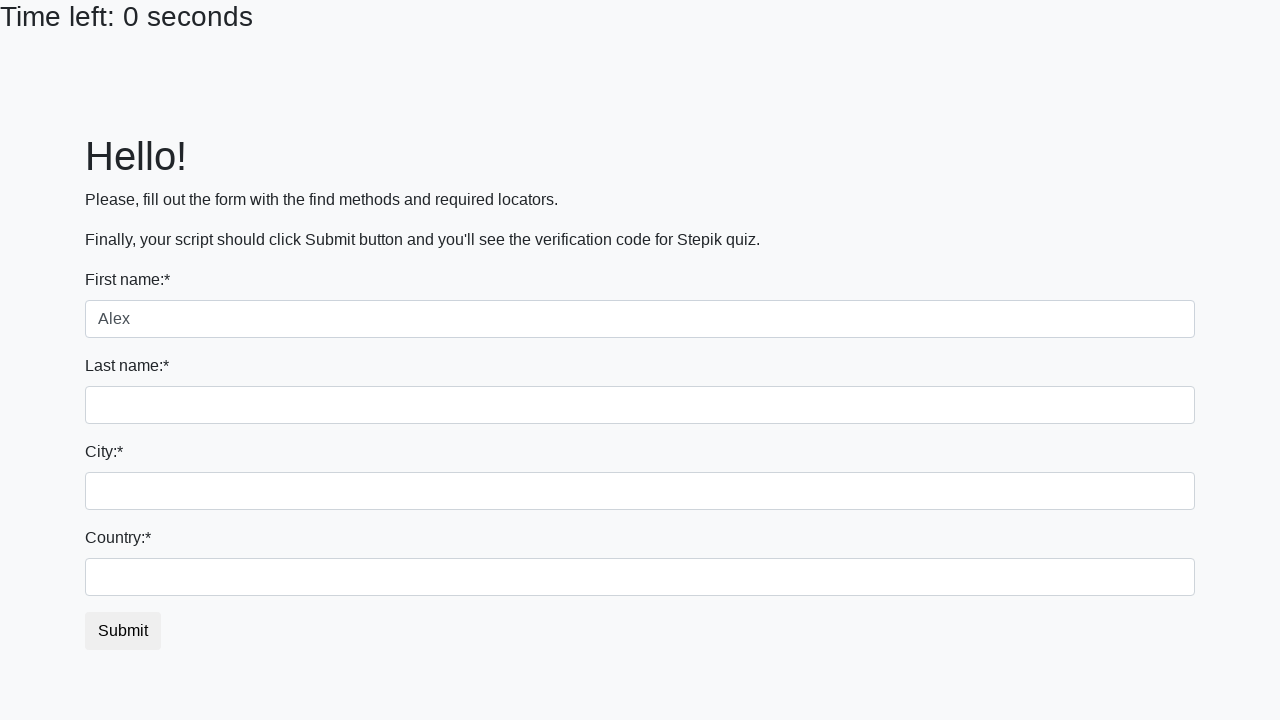

Filled last name field with 'Axel' on input[name='last_name']
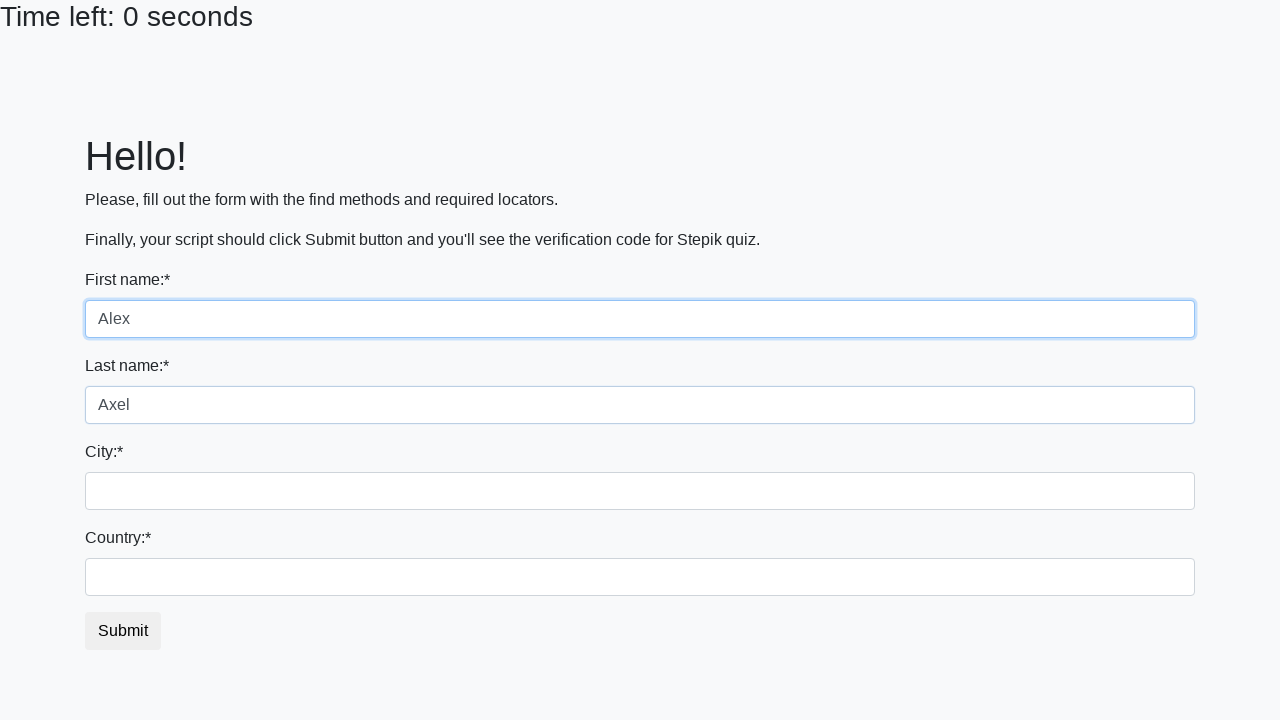

Filled city field with 'Minsk' on .form-control.city
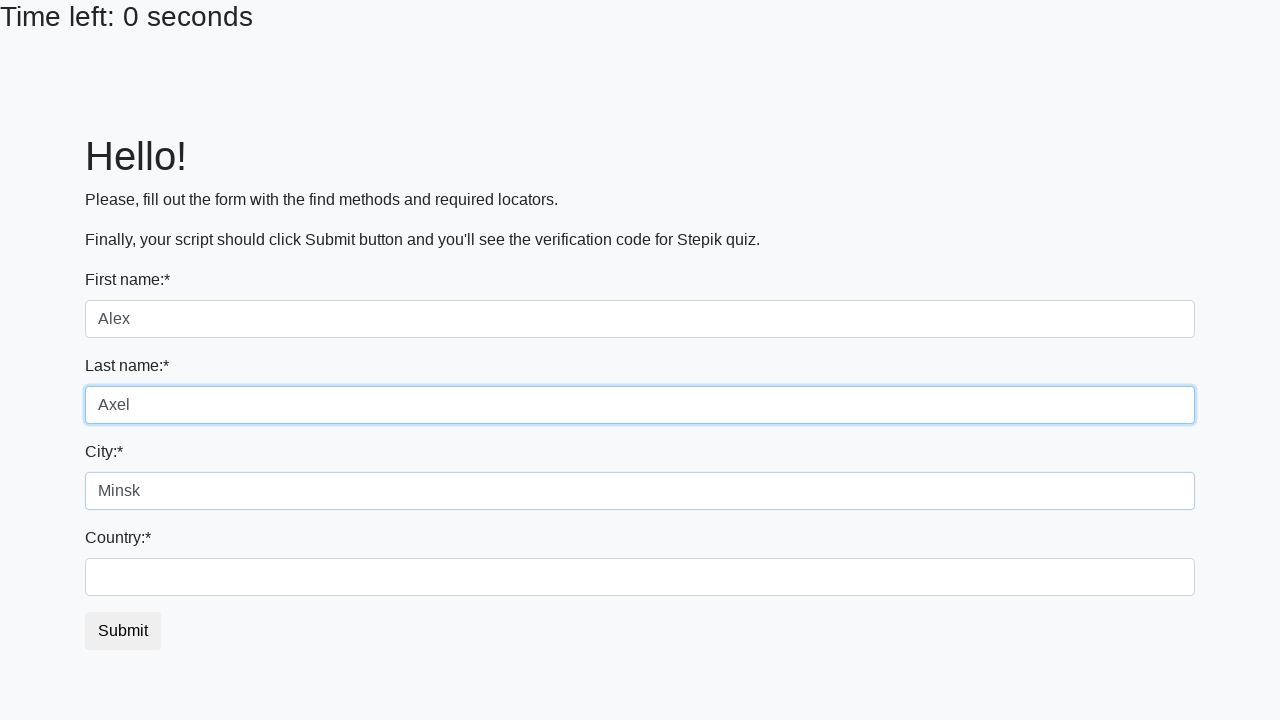

Filled country field with 'Belarus' on #country
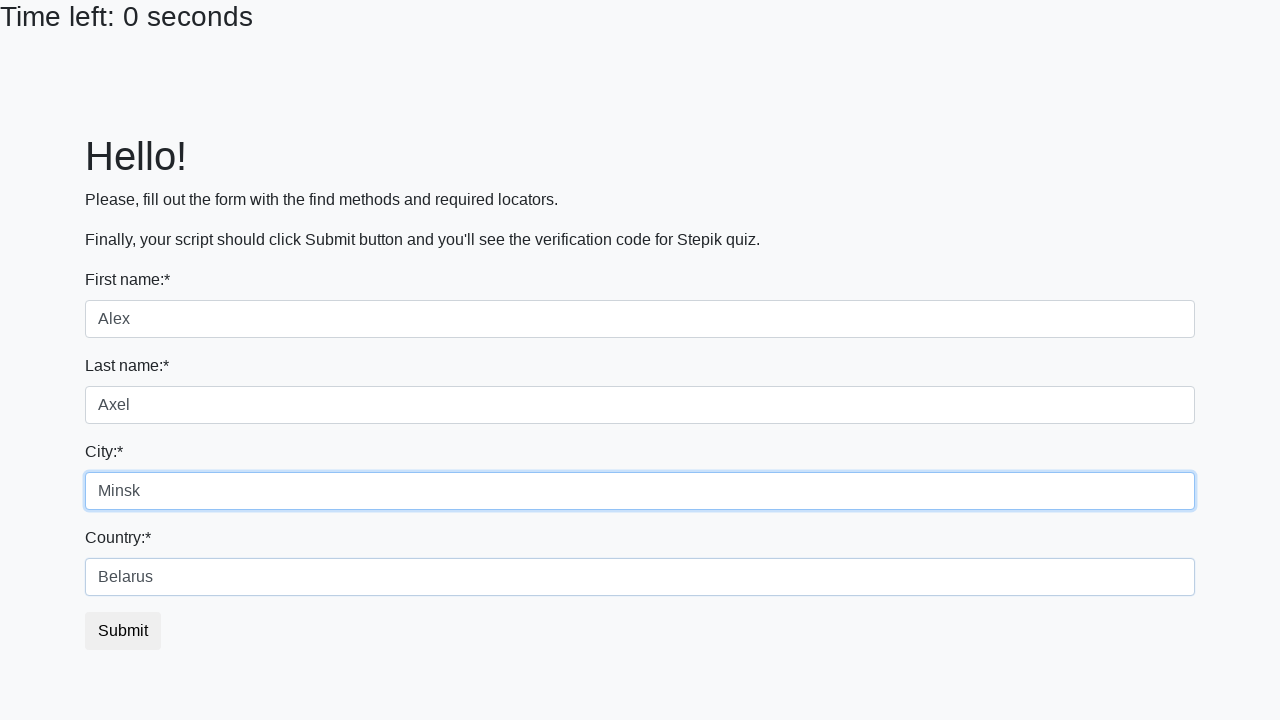

Clicked submit button to submit the form at (123, 631) on button.btn
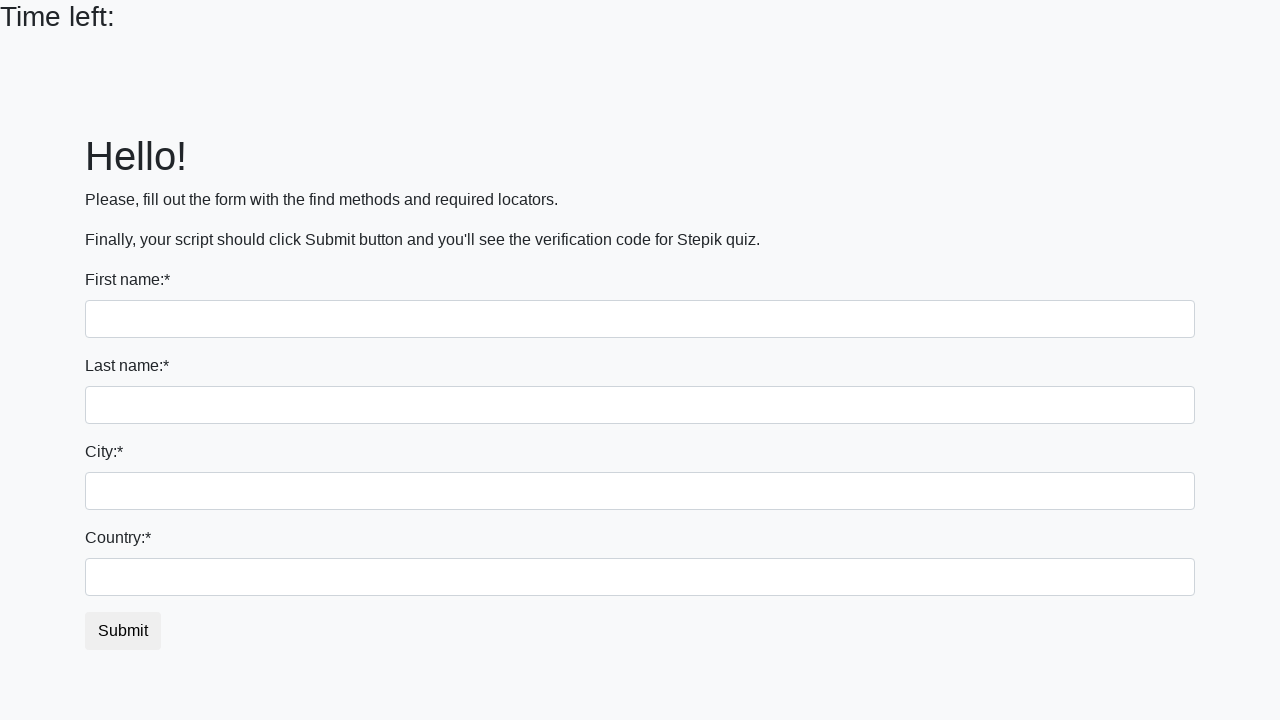

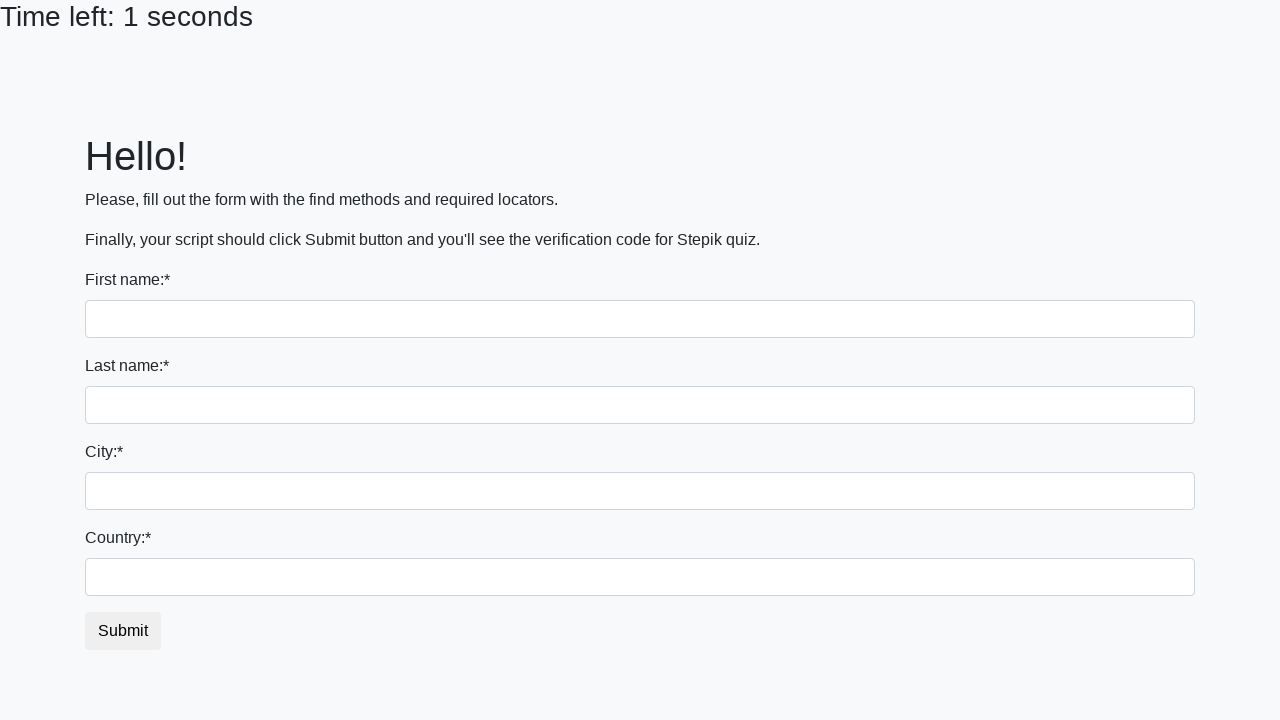